Tests checkbox interaction by clicking on two checkboxes on the page, toggling their states

Starting URL: https://the-internet.herokuapp.com/checkboxes

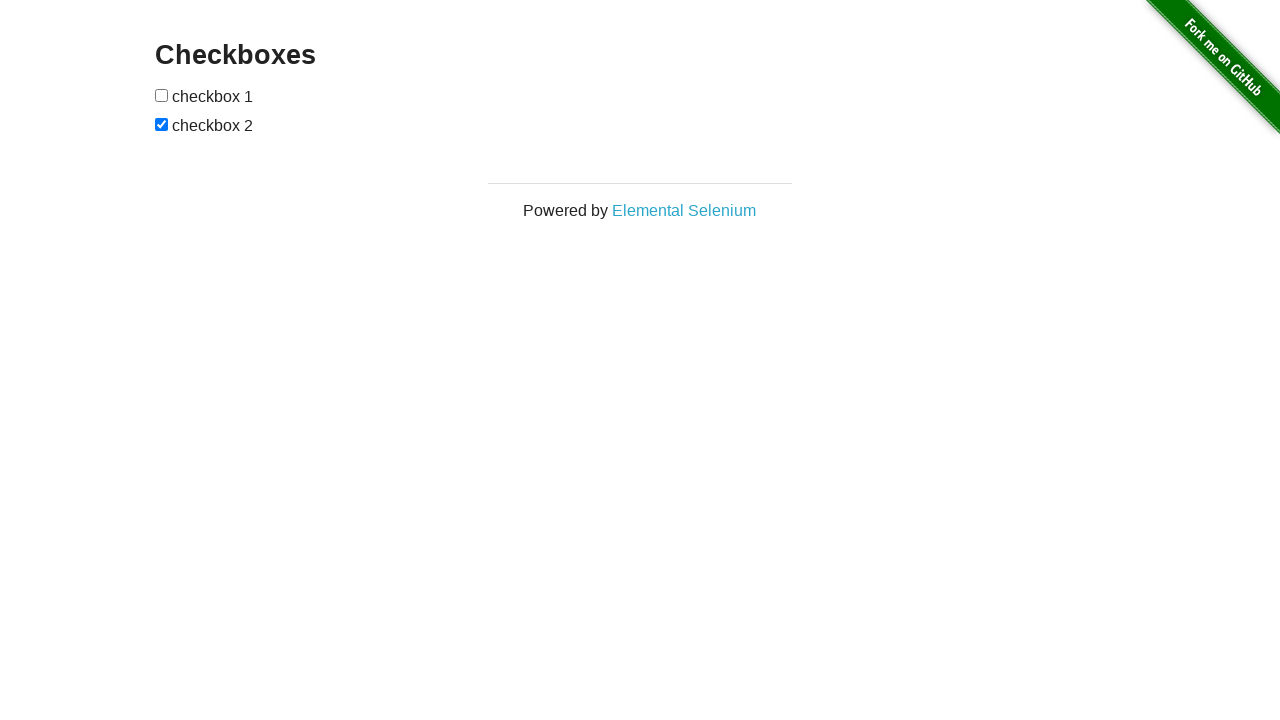

Waited for checkboxes to be visible on the page
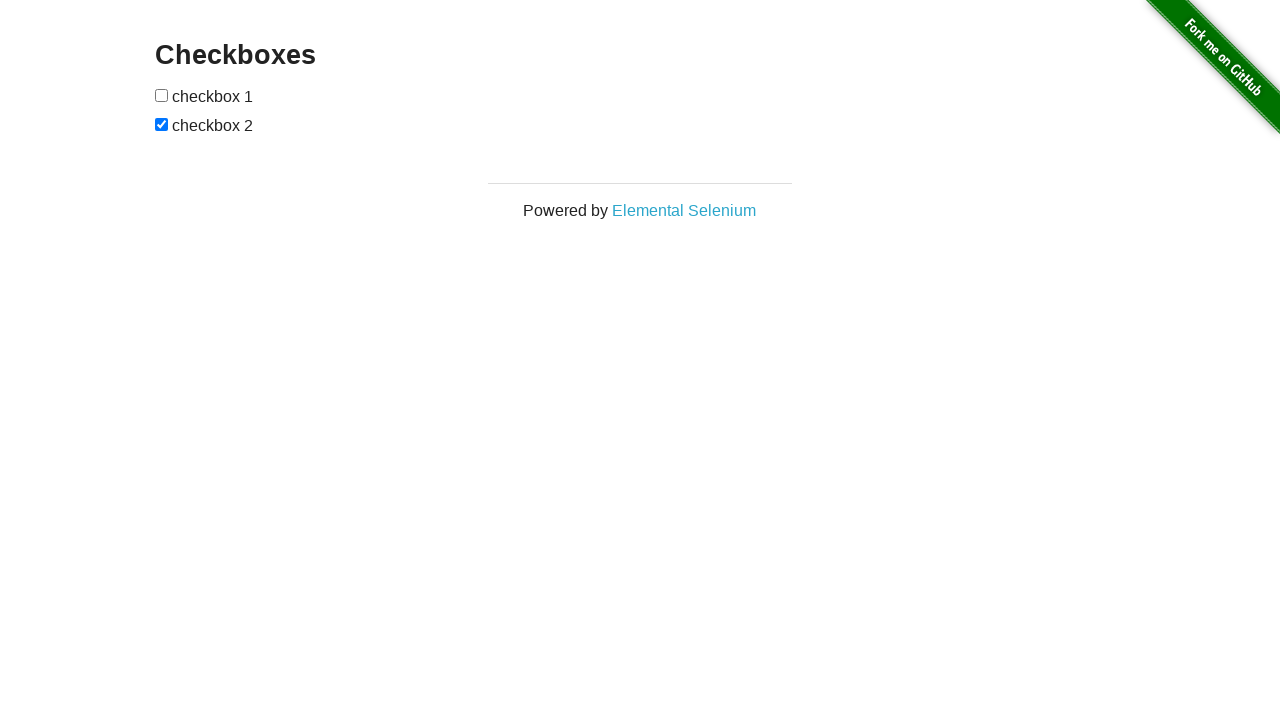

Located the second checkbox element
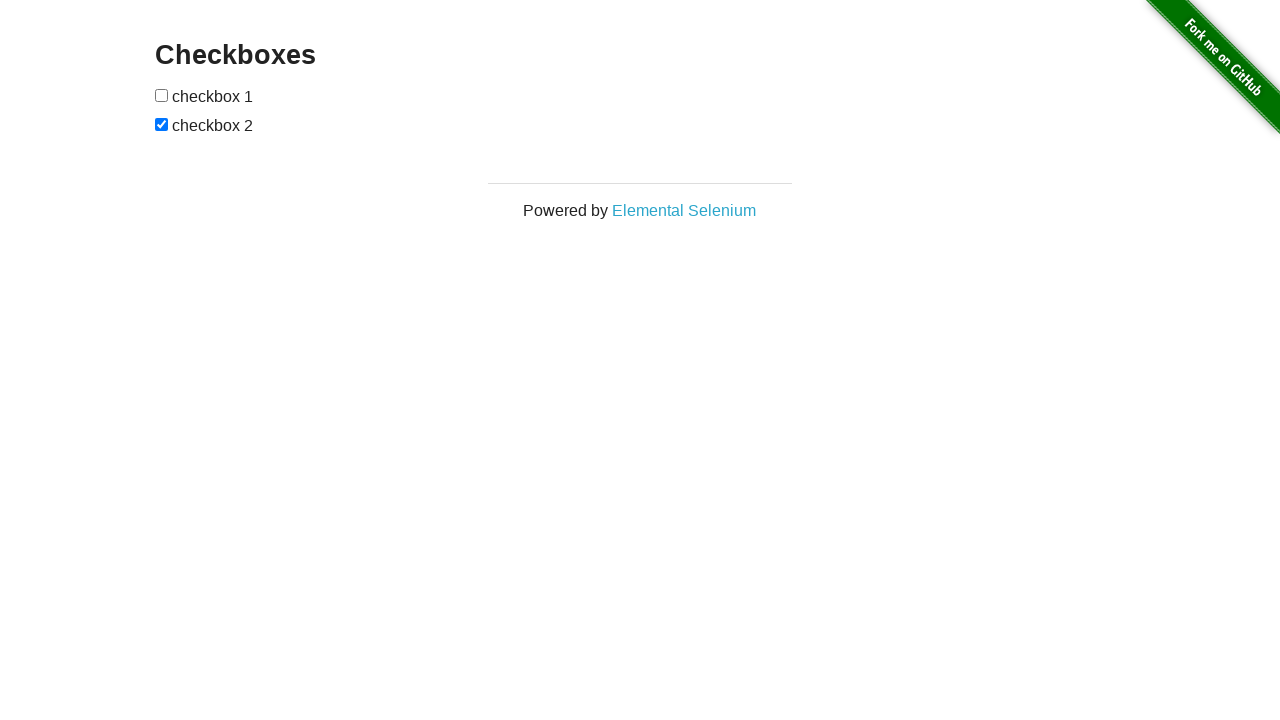

Clicked the second checkbox to toggle its state at (162, 124) on (//input[@type='checkbox'])[2]
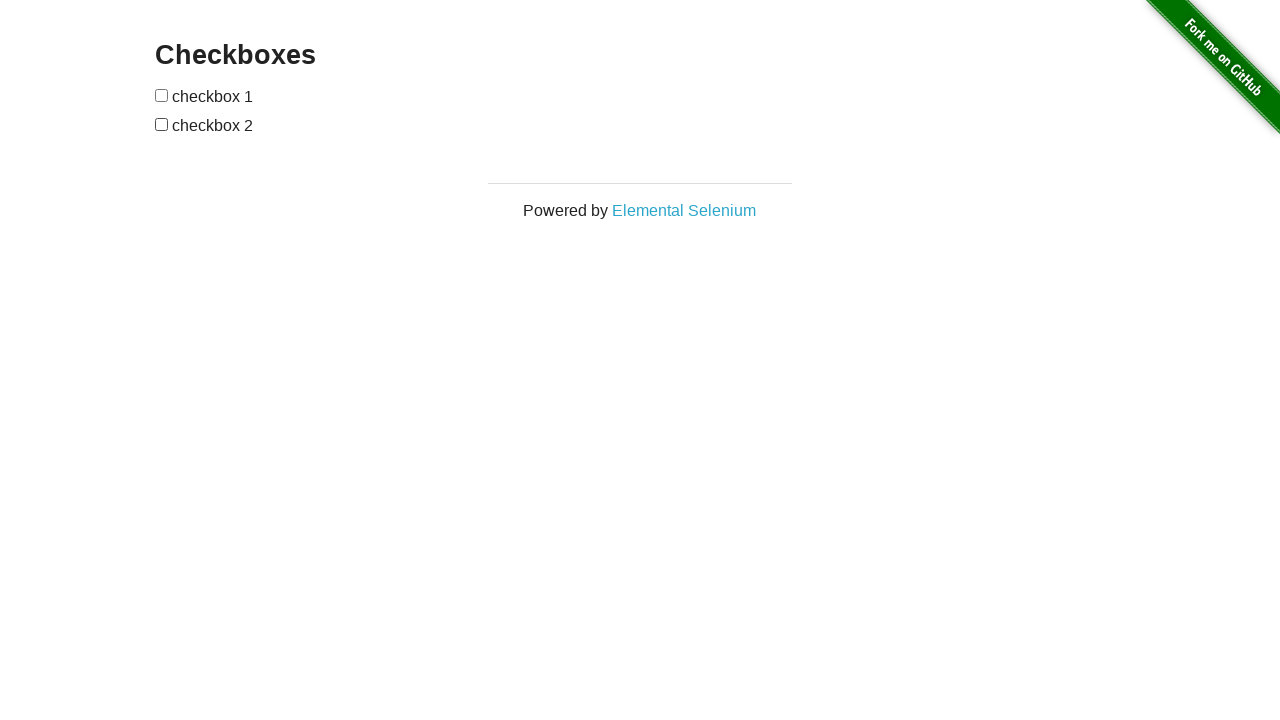

Located the first checkbox element
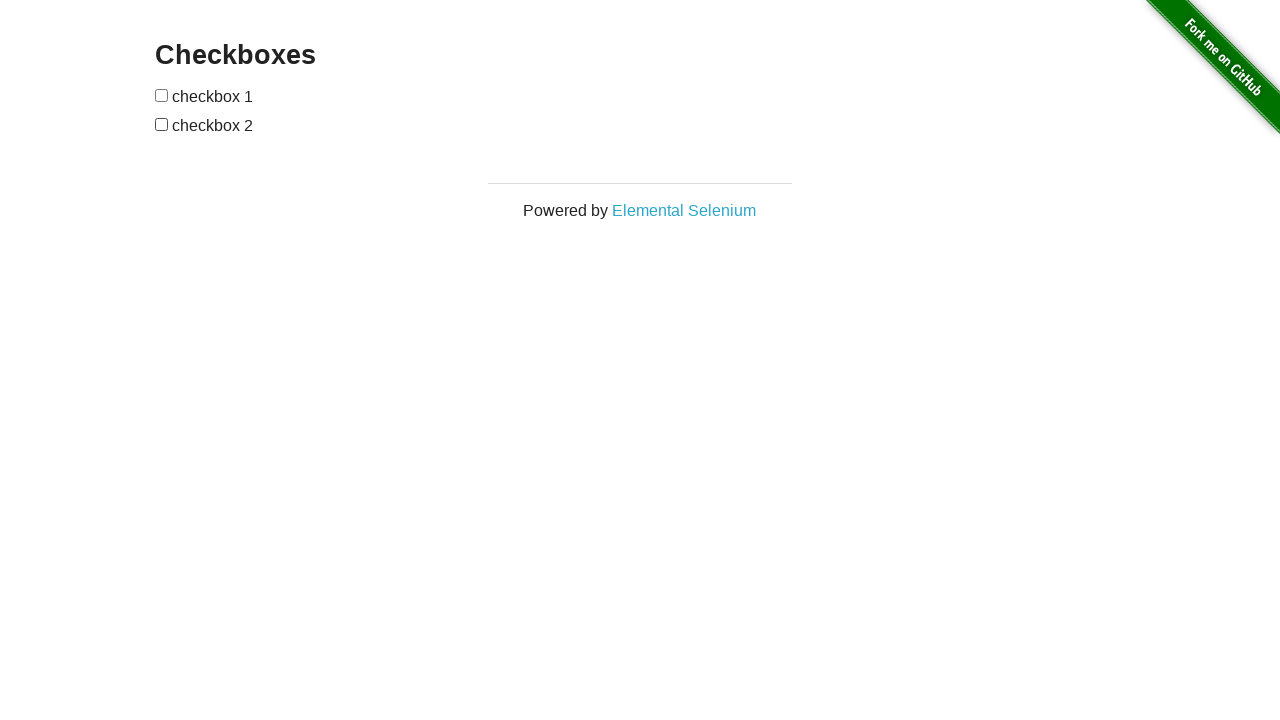

Clicked the first checkbox to toggle its state at (162, 95) on (//input[@type='checkbox'])[1]
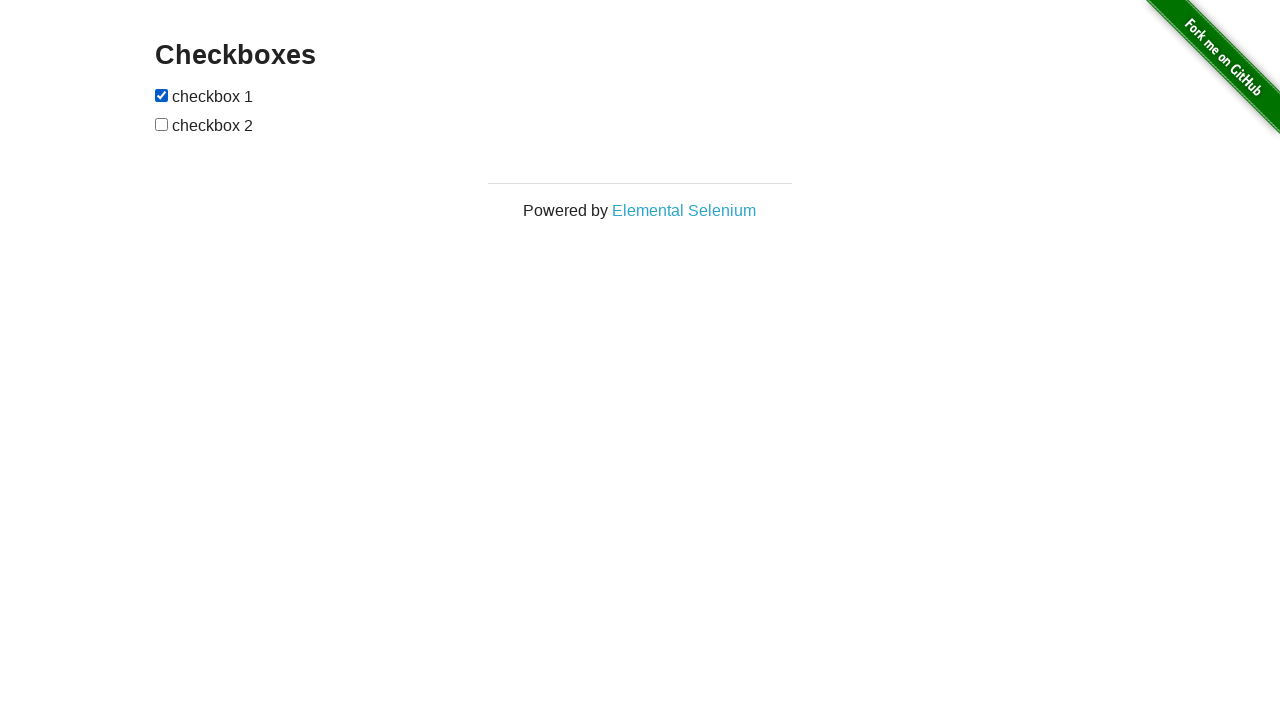

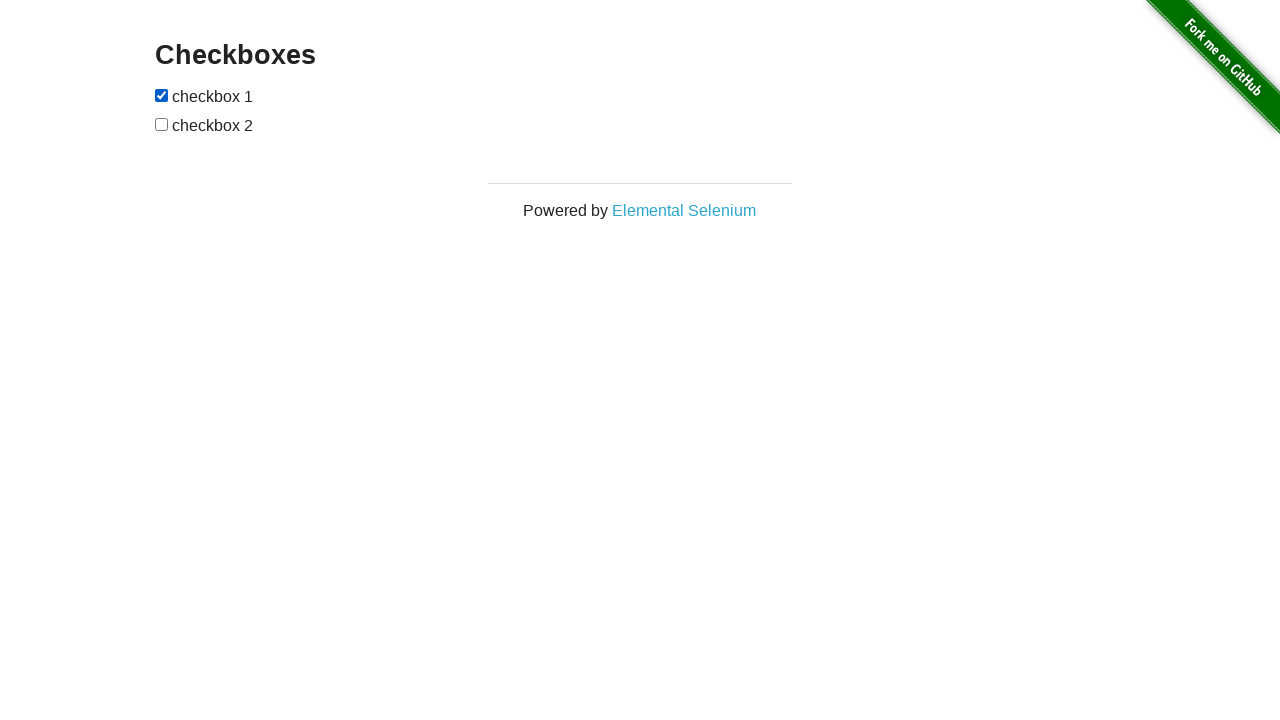